Navigates to Flipkart homepage and retrieves the current URL to verify the page loaded correctly

Starting URL: https://www.flipkart.com/

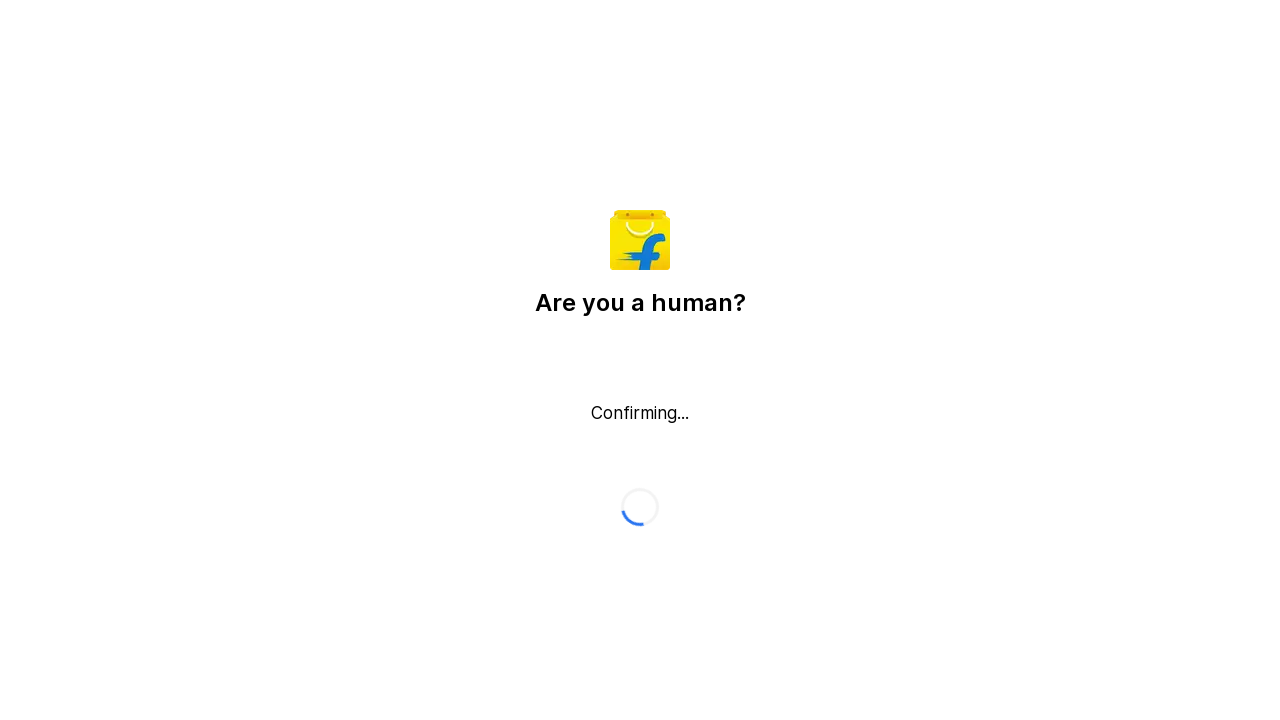

Retrieved current URL from Flipkart homepage
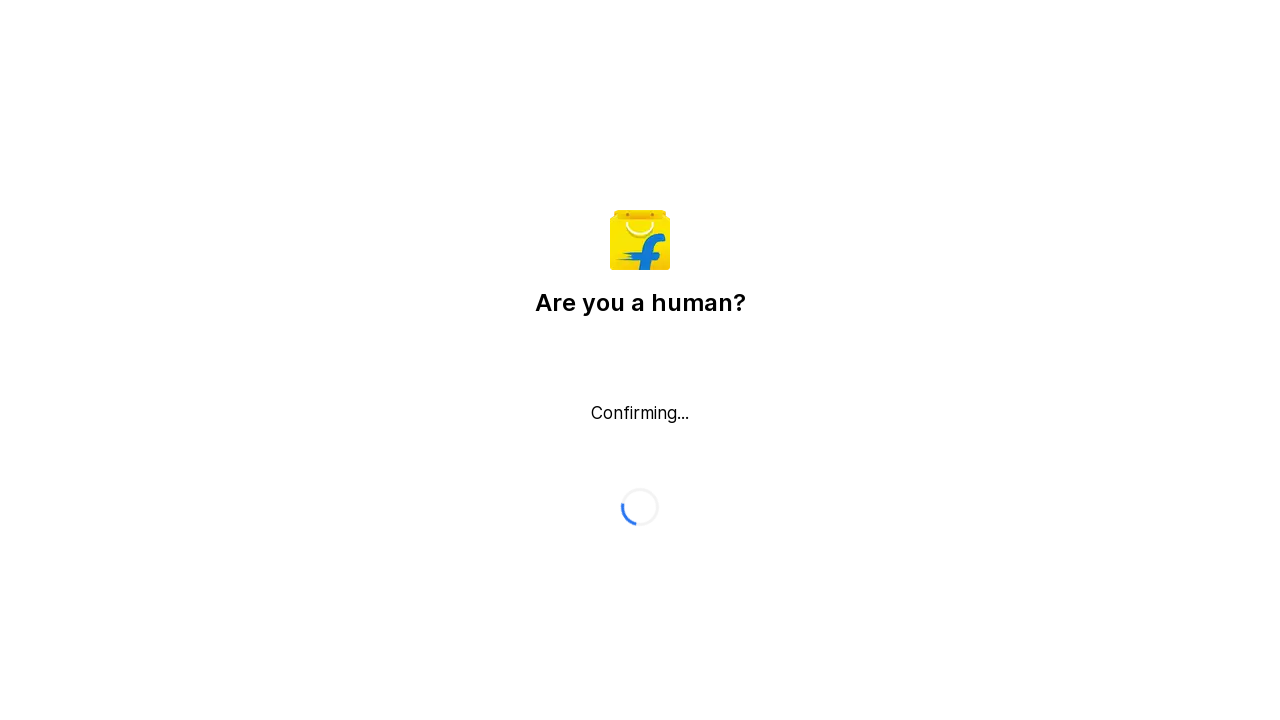

Waited for page DOM content to be fully loaded
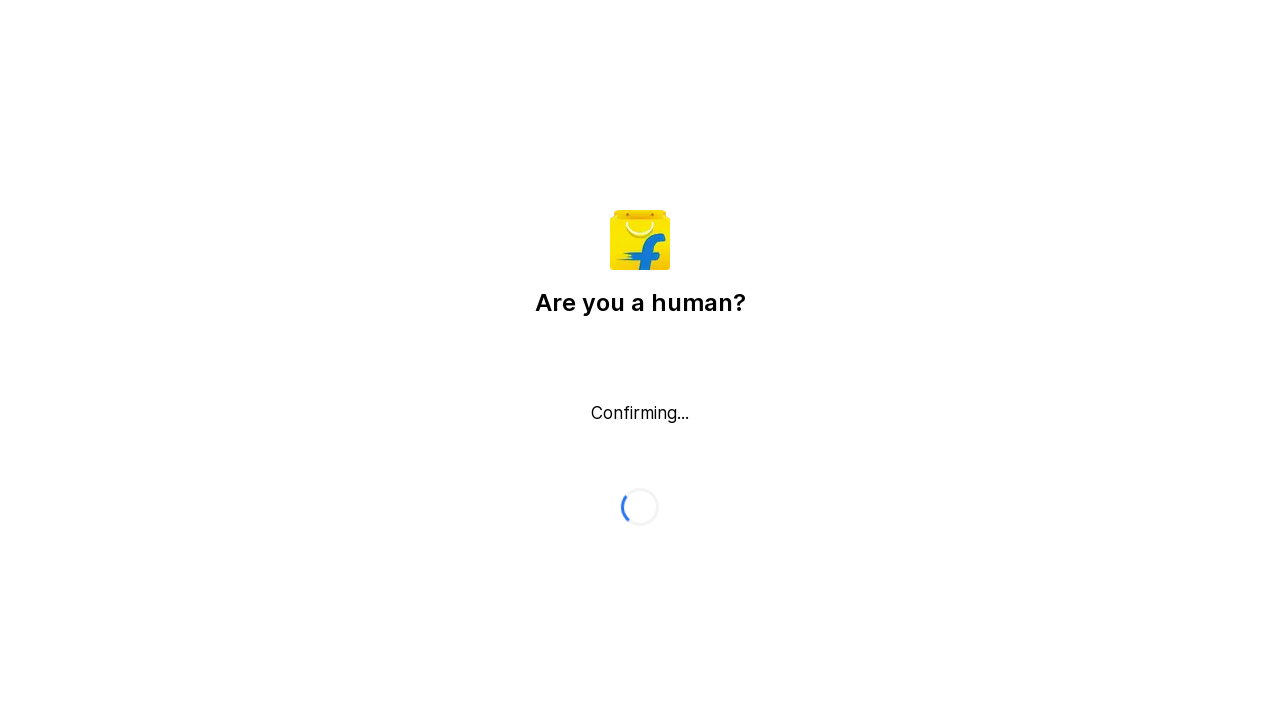

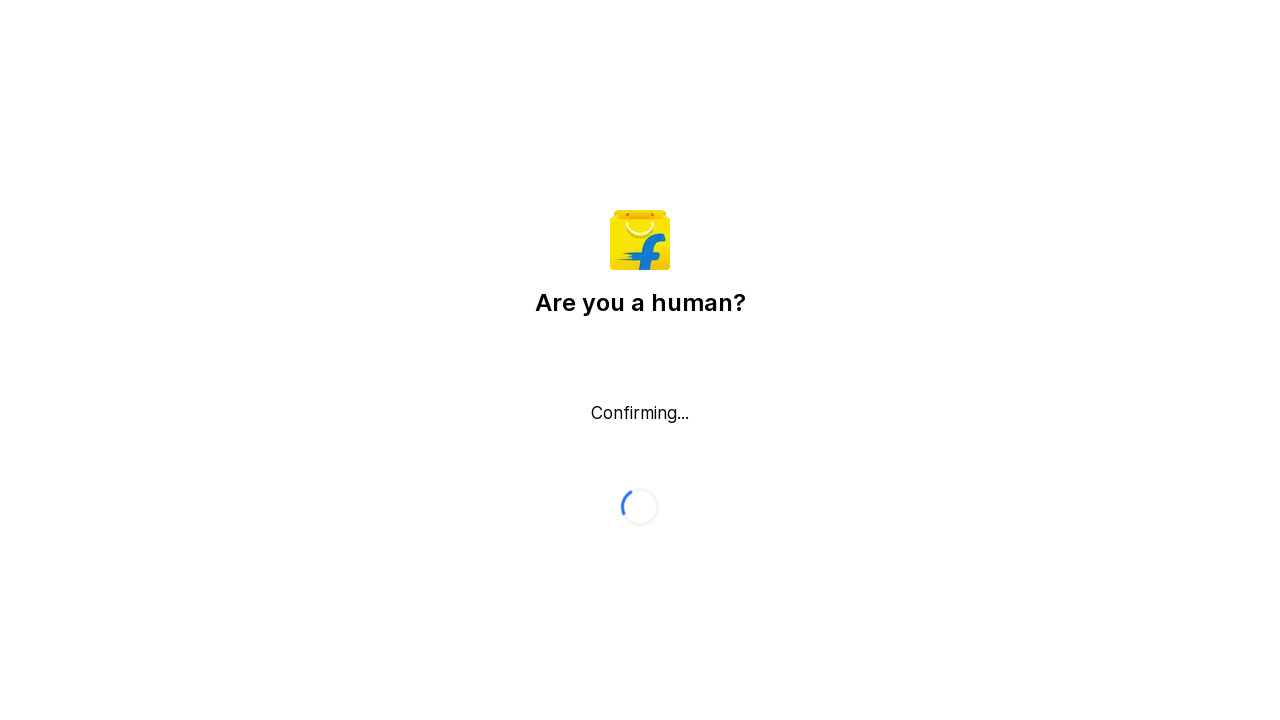